Tests the jQuery UI Selectable component by clicking through all selectable items in the list and verifying each can be selected.

Starting URL: https://jqueryui.com/selectable/

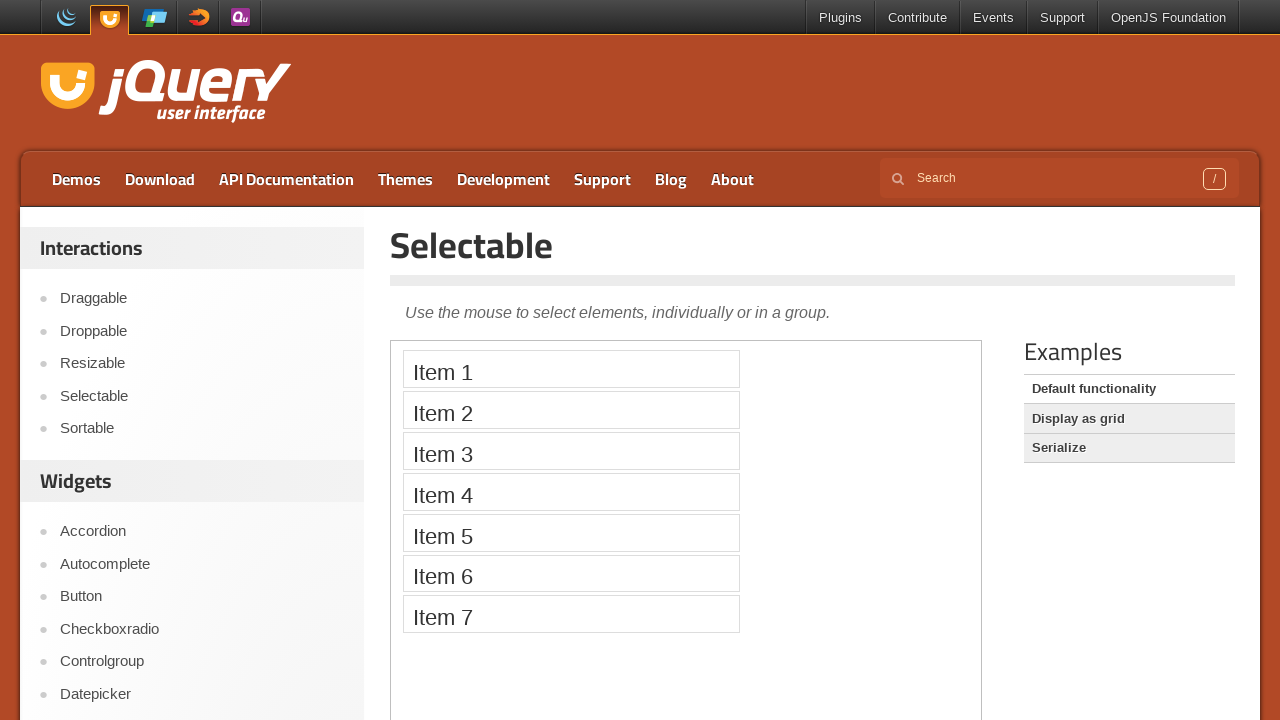

Waited for Selectable title to load on page
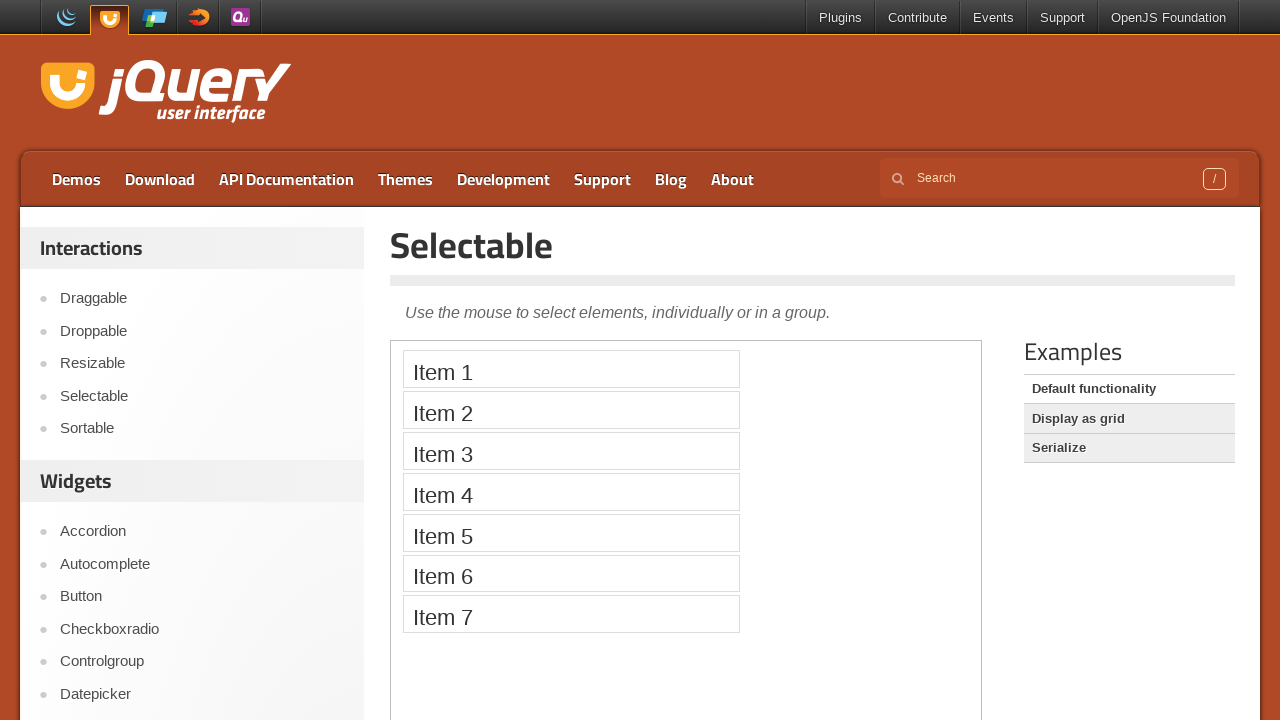

Located demo iframe
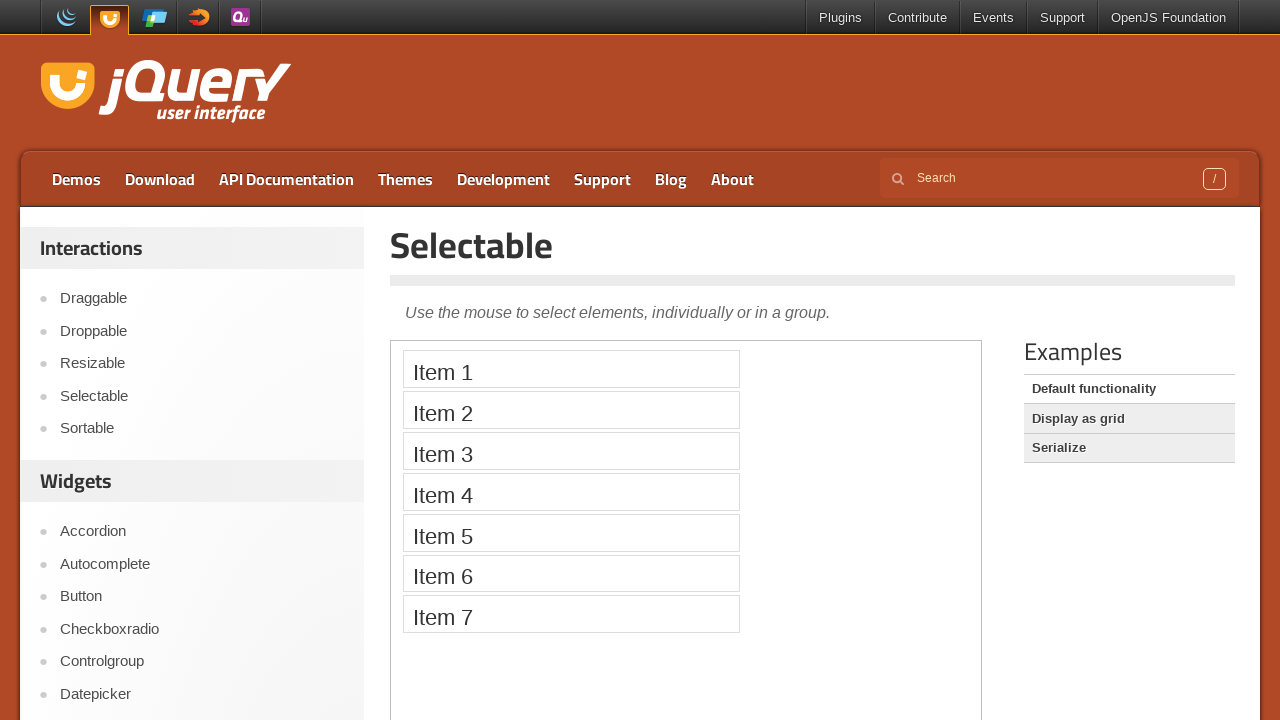

Waited for selectable list to load in iframe
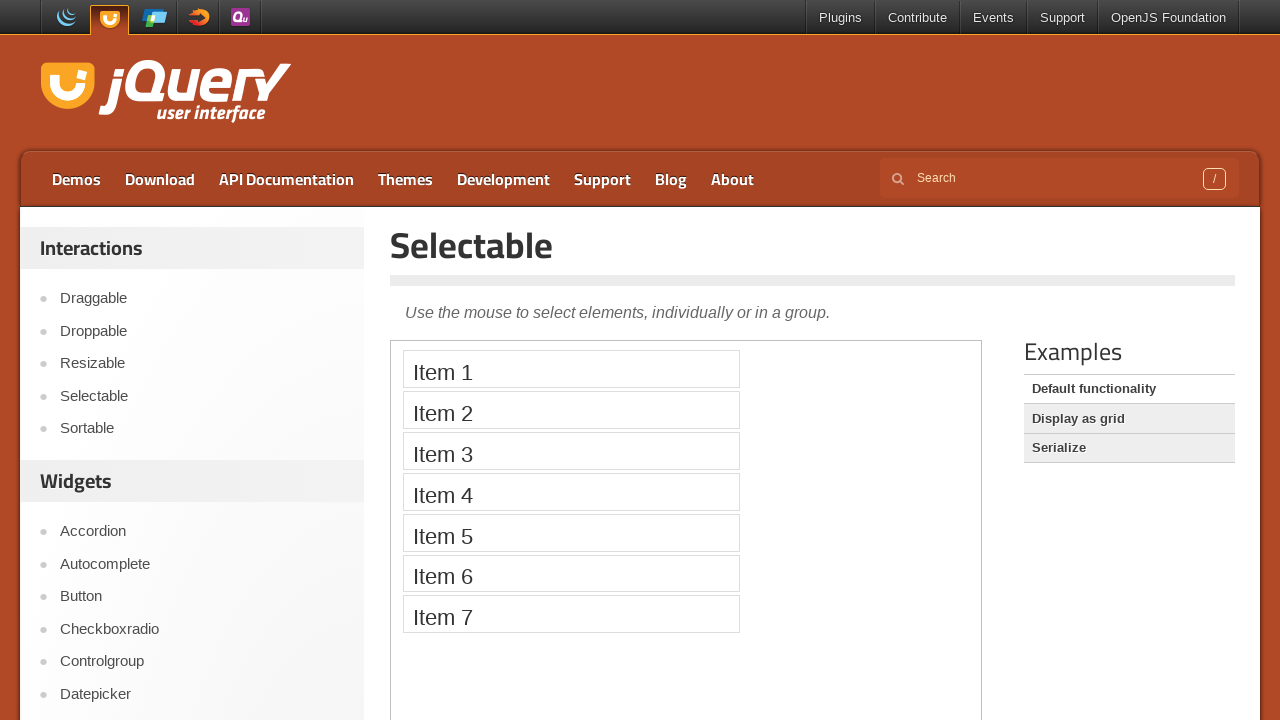

Found 7 selectable items in list
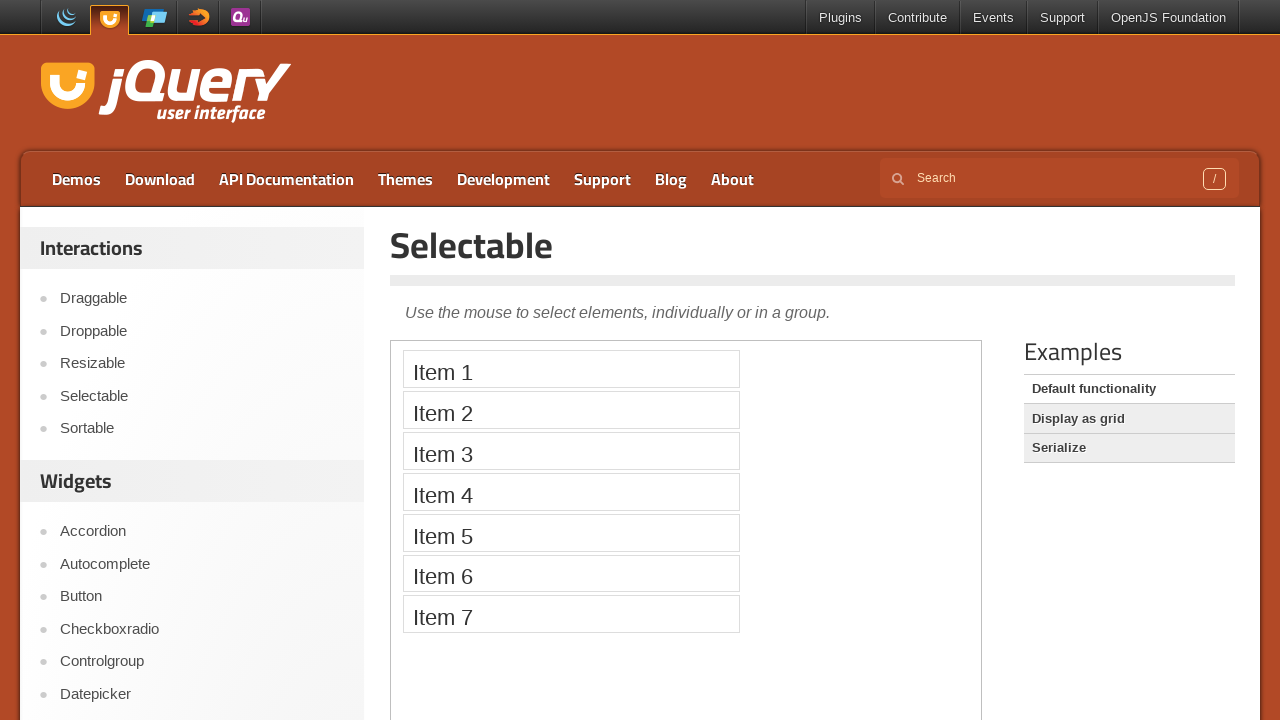

Clicked selectable item 1 at (571, 369) on iframe.demo-frame >> internal:control=enter-frame >> #selectable li >> nth=0
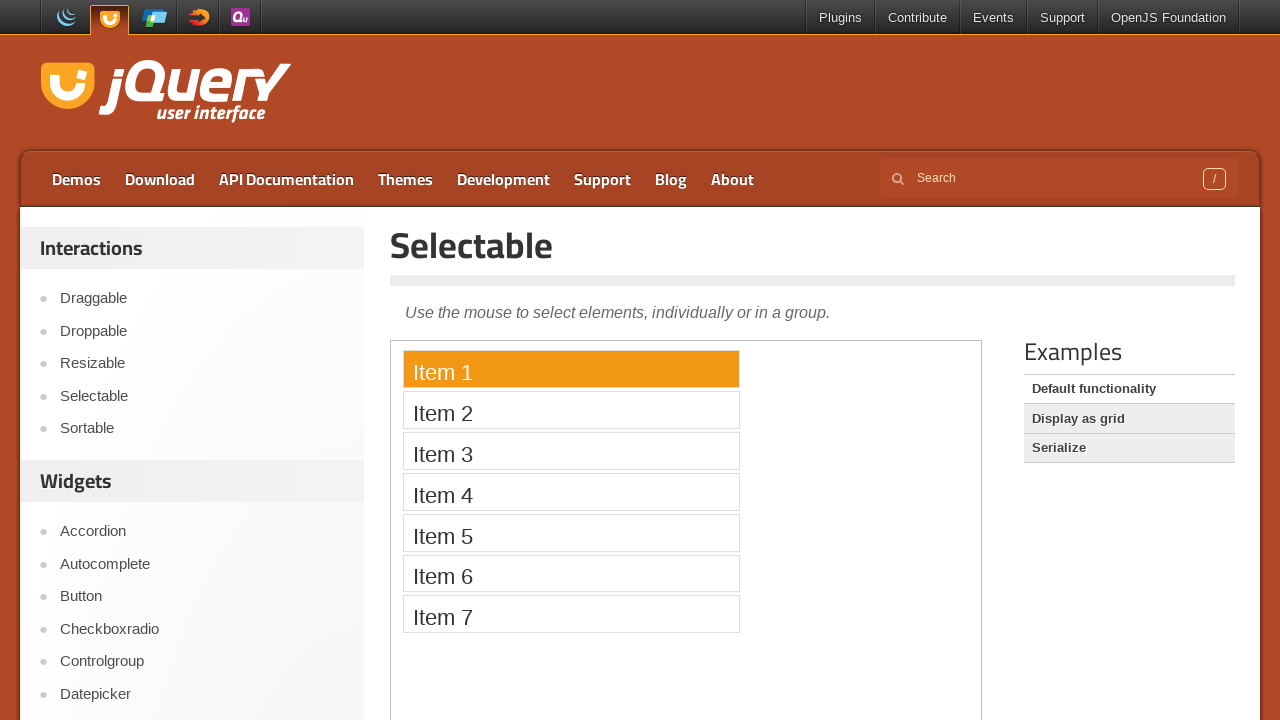

Waited 500ms after clicking item 1
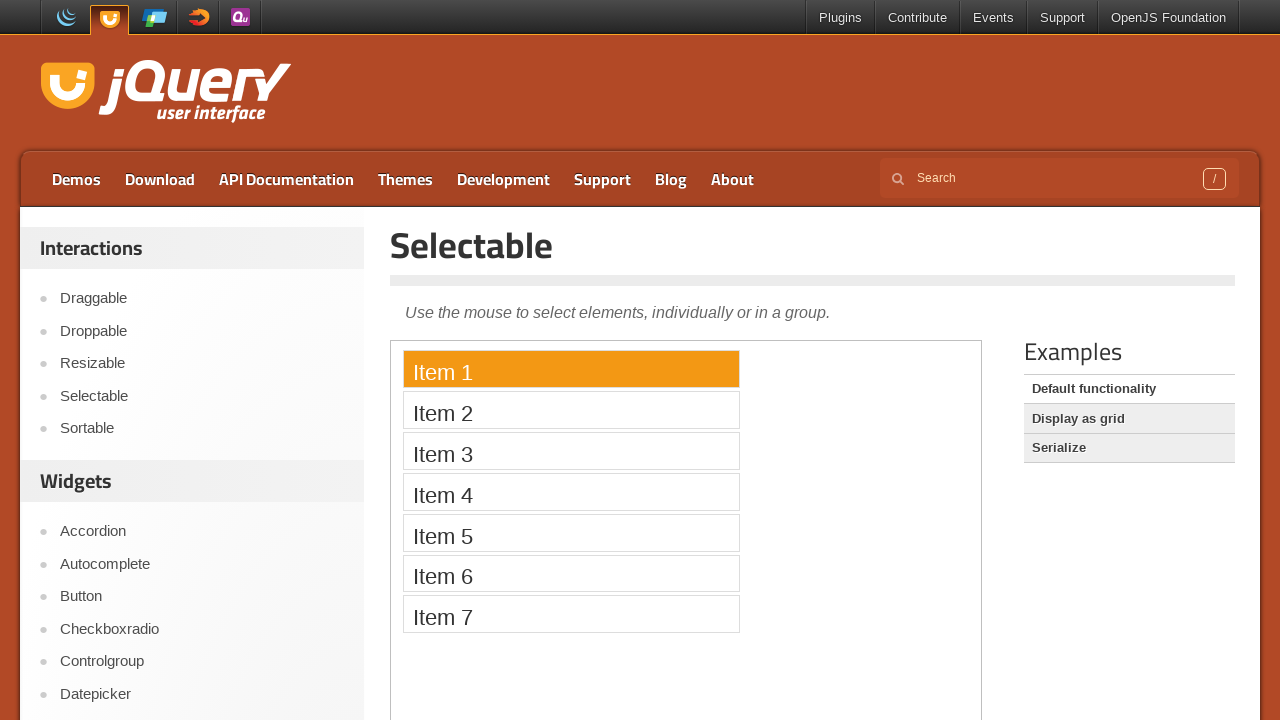

Clicked selectable item 2 at (571, 410) on iframe.demo-frame >> internal:control=enter-frame >> #selectable li >> nth=1
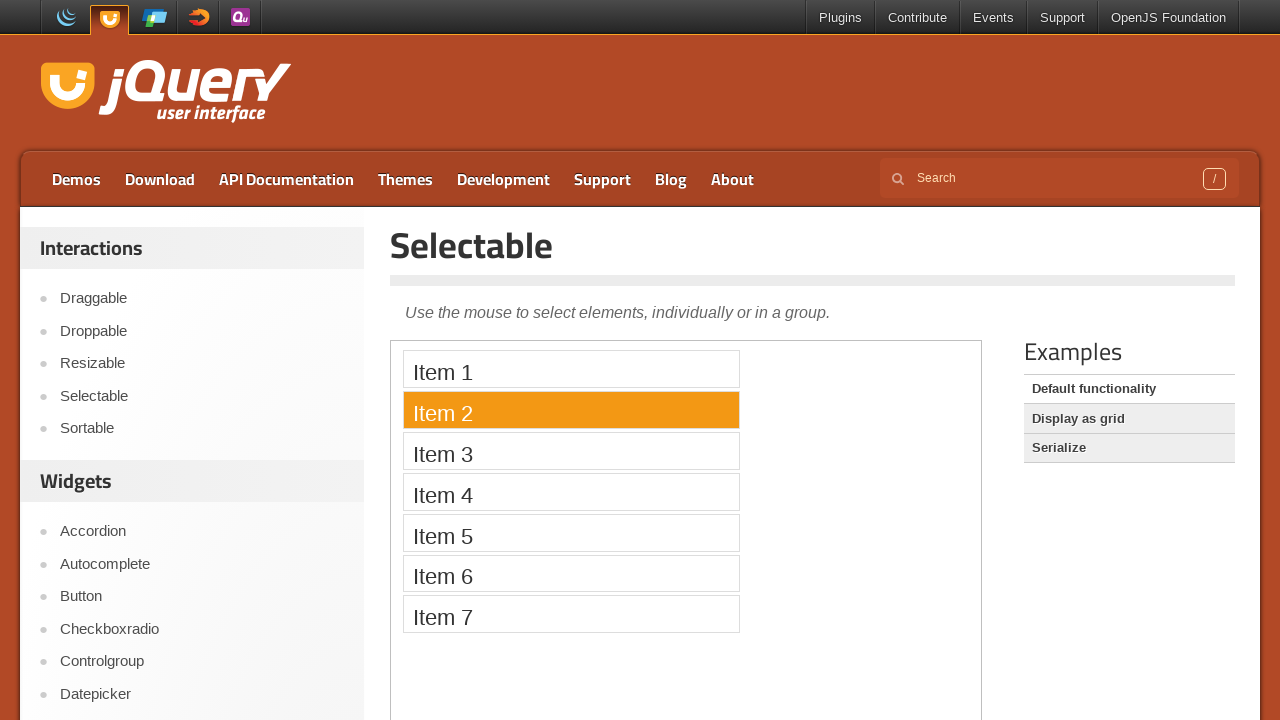

Waited 500ms after clicking item 2
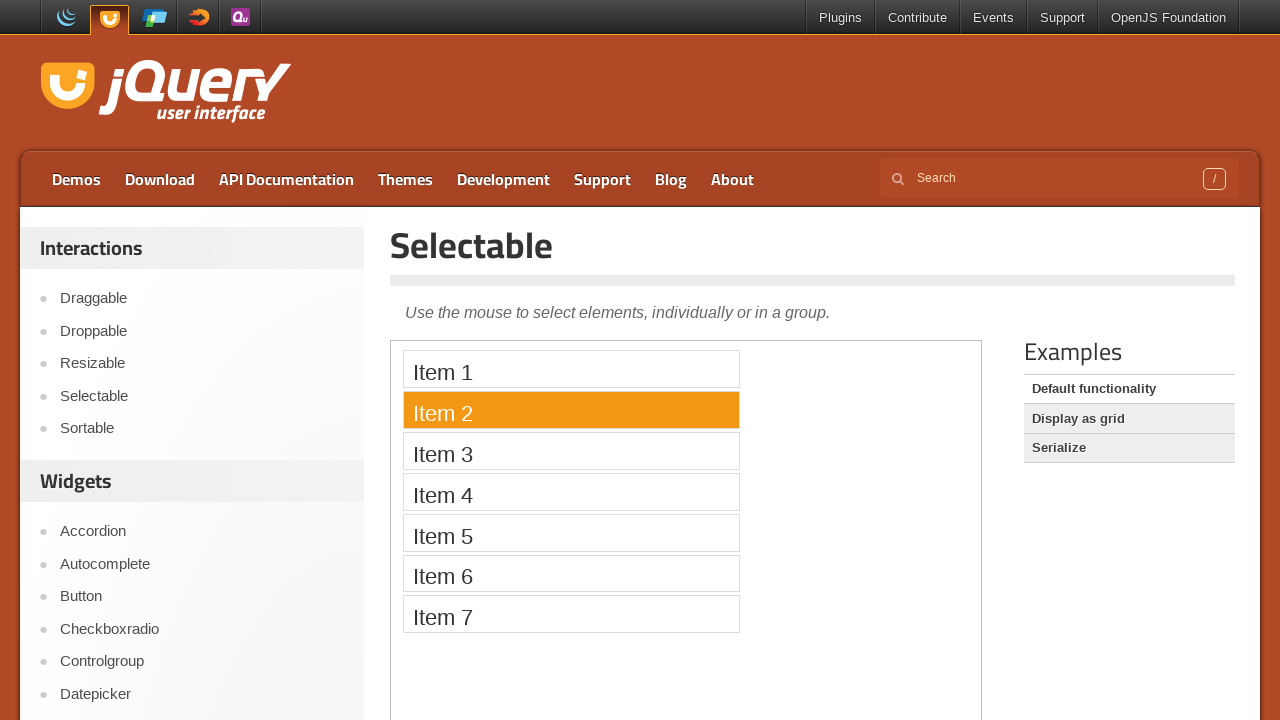

Clicked selectable item 3 at (571, 451) on iframe.demo-frame >> internal:control=enter-frame >> #selectable li >> nth=2
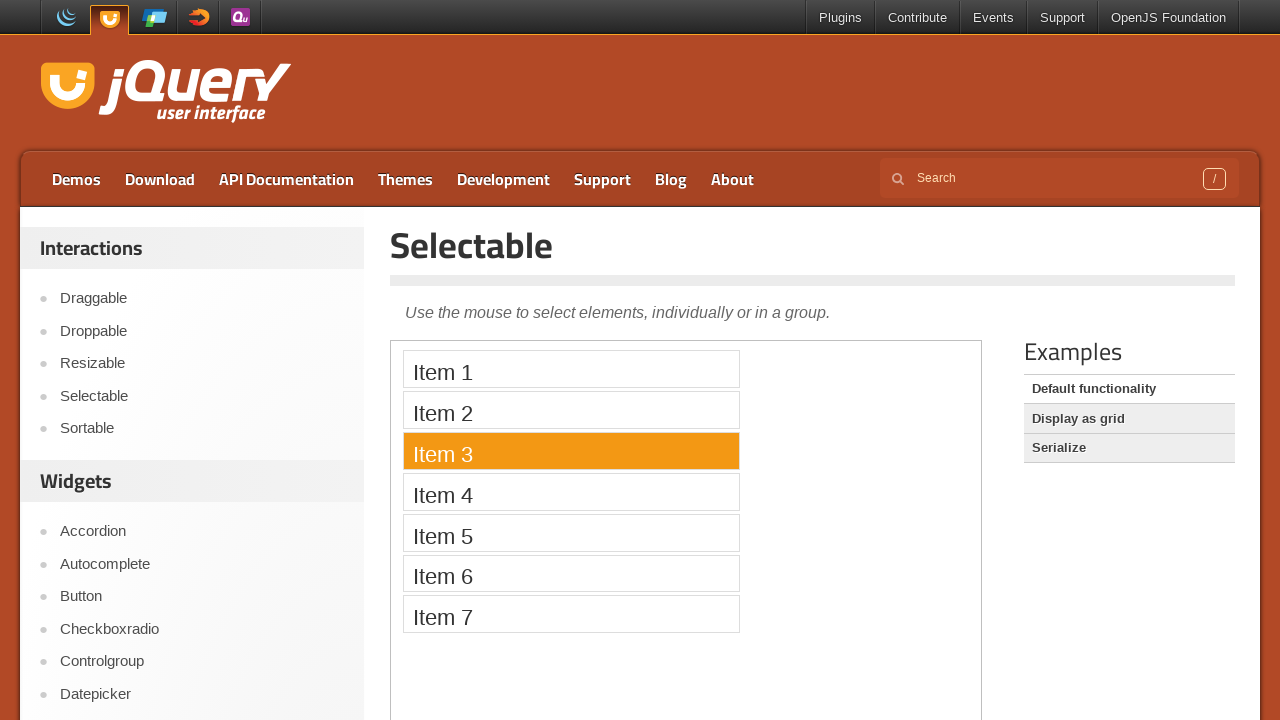

Waited 500ms after clicking item 3
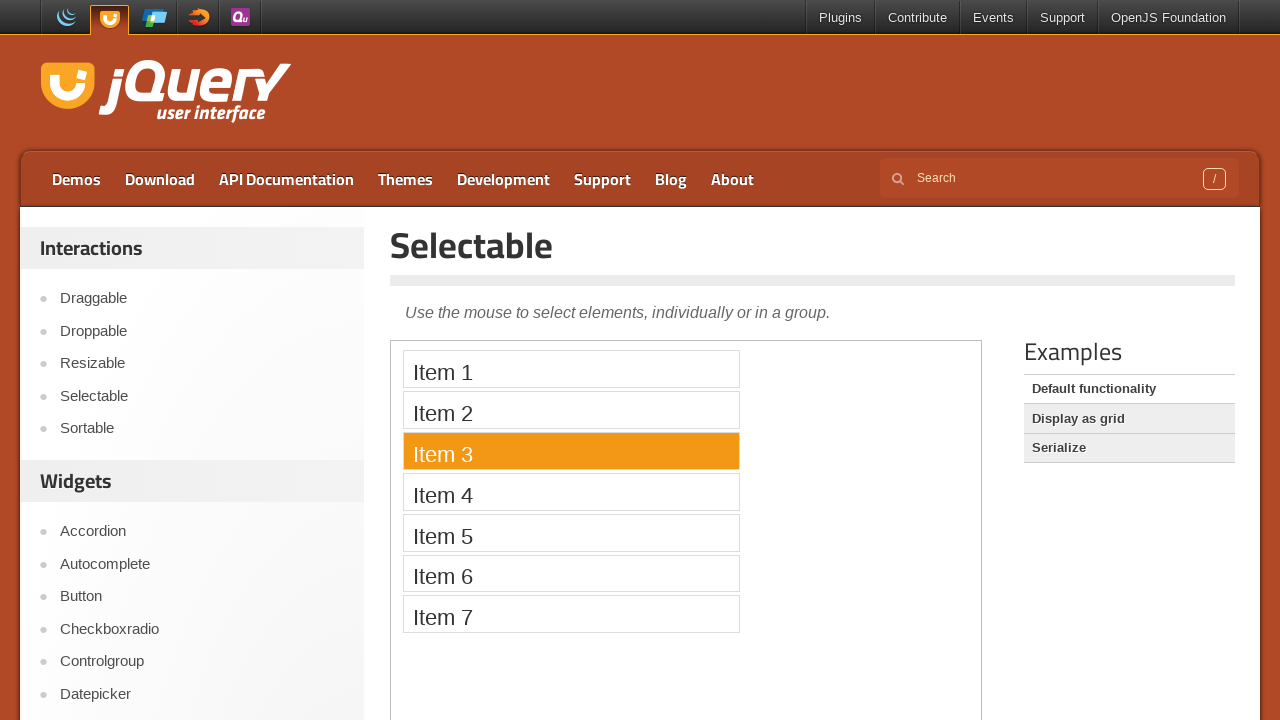

Clicked selectable item 4 at (571, 492) on iframe.demo-frame >> internal:control=enter-frame >> #selectable li >> nth=3
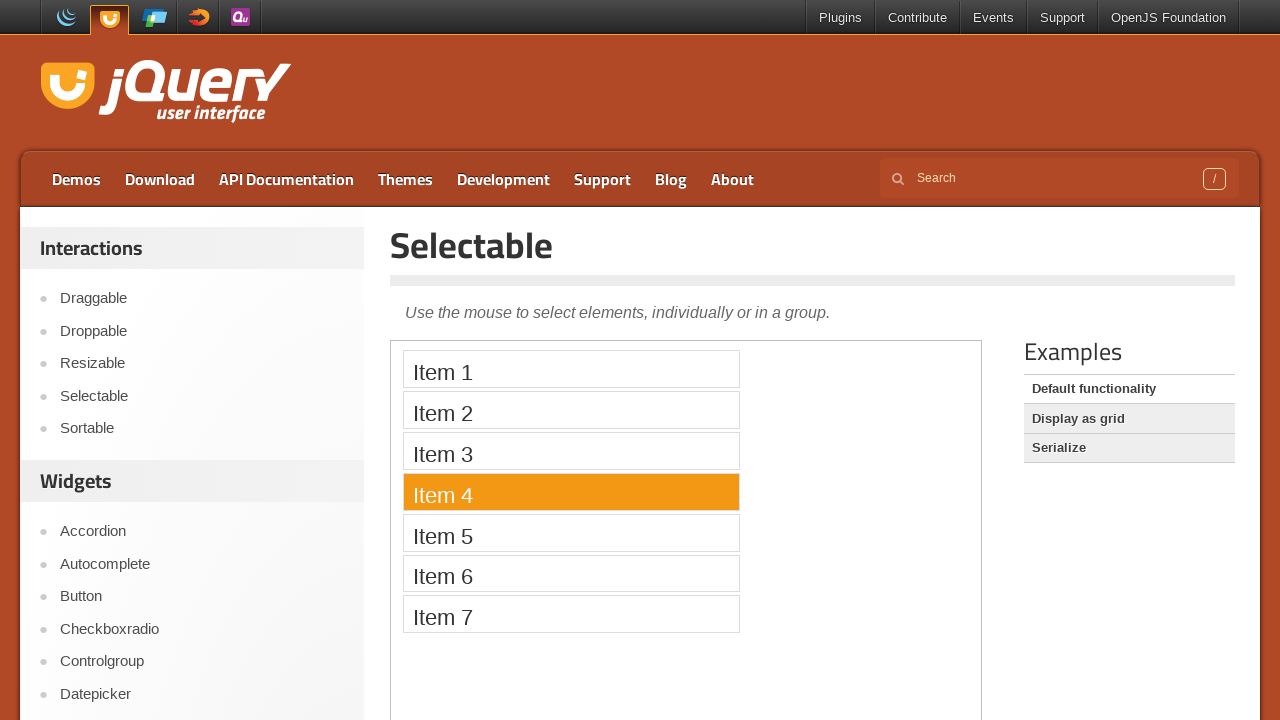

Waited 500ms after clicking item 4
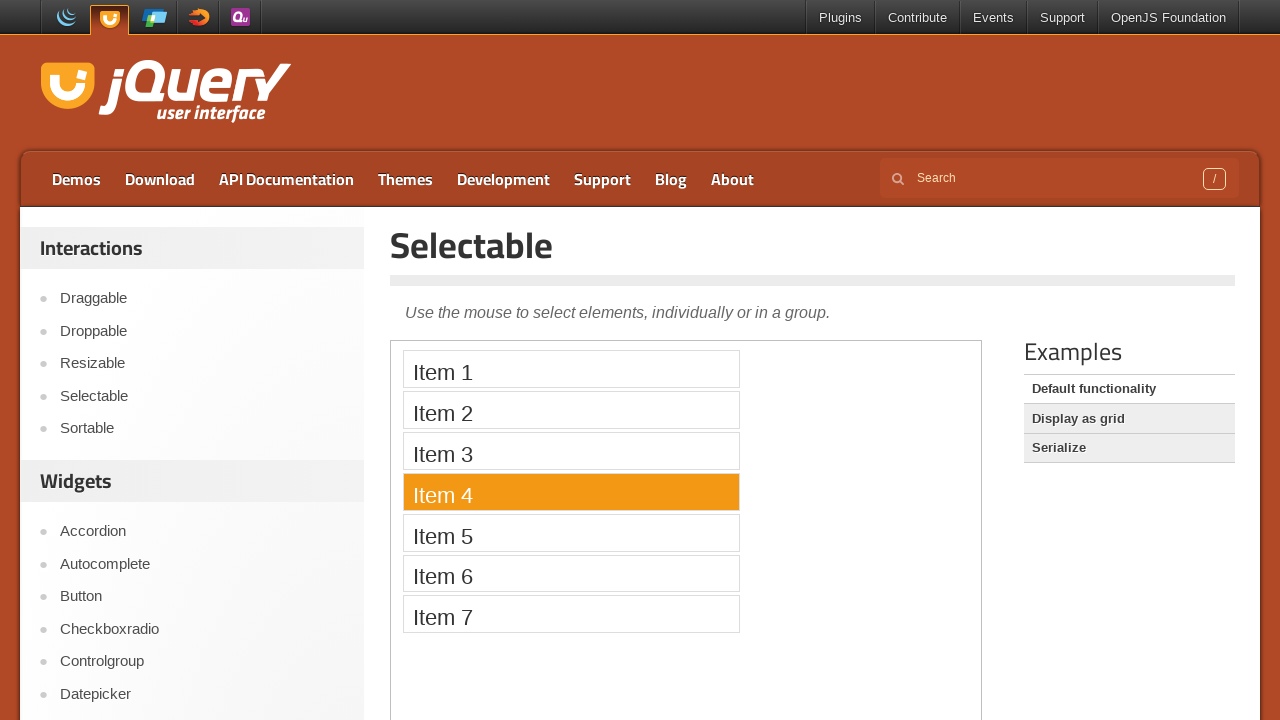

Clicked selectable item 5 at (571, 532) on iframe.demo-frame >> internal:control=enter-frame >> #selectable li >> nth=4
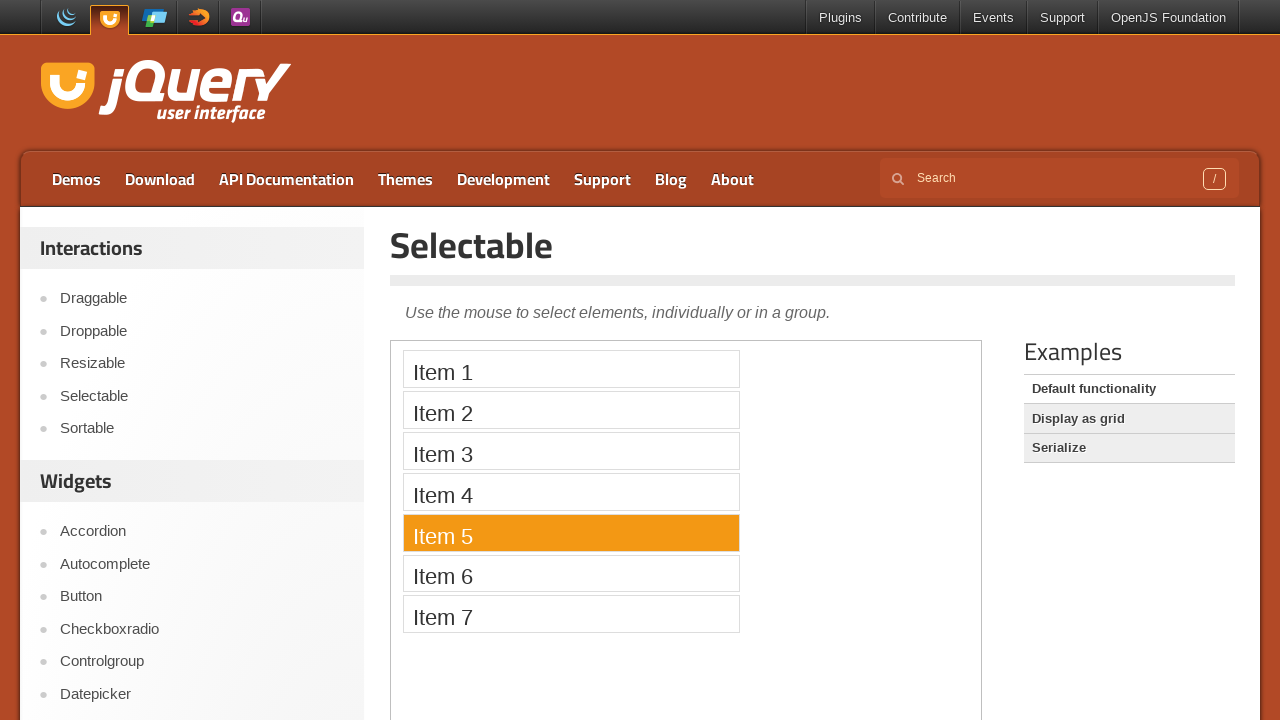

Waited 500ms after clicking item 5
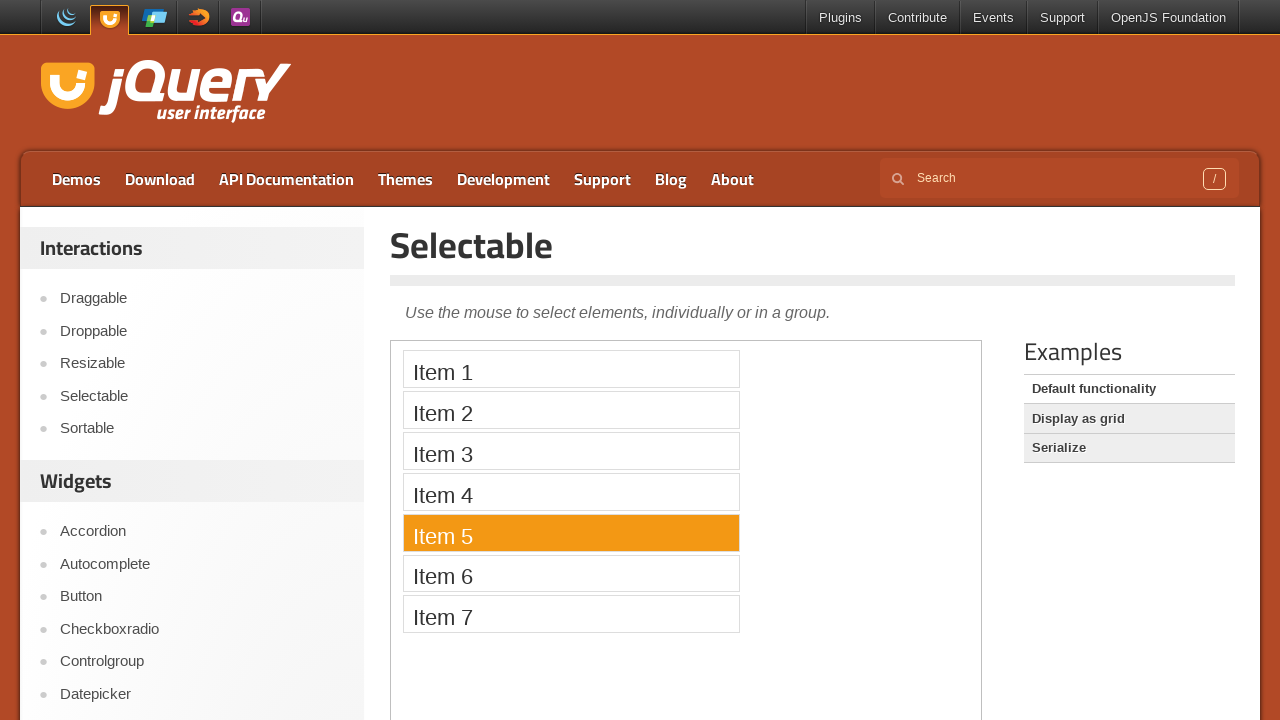

Clicked selectable item 6 at (571, 573) on iframe.demo-frame >> internal:control=enter-frame >> #selectable li >> nth=5
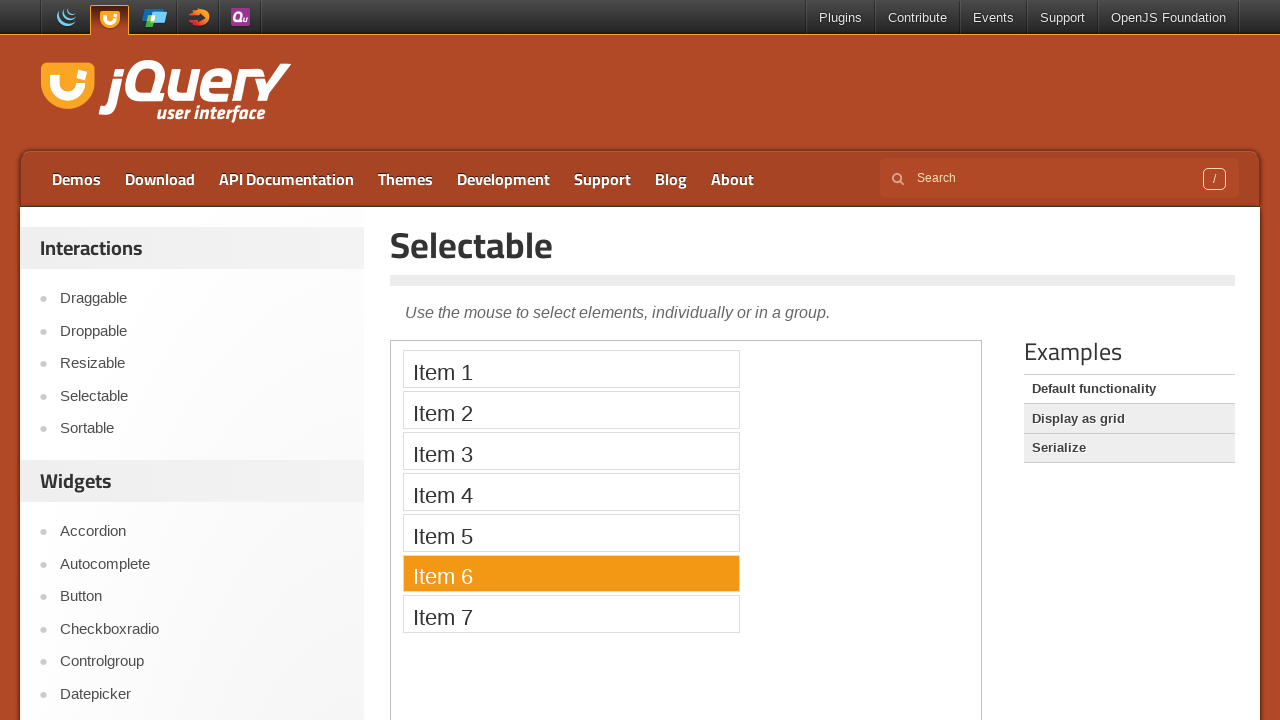

Waited 500ms after clicking item 6
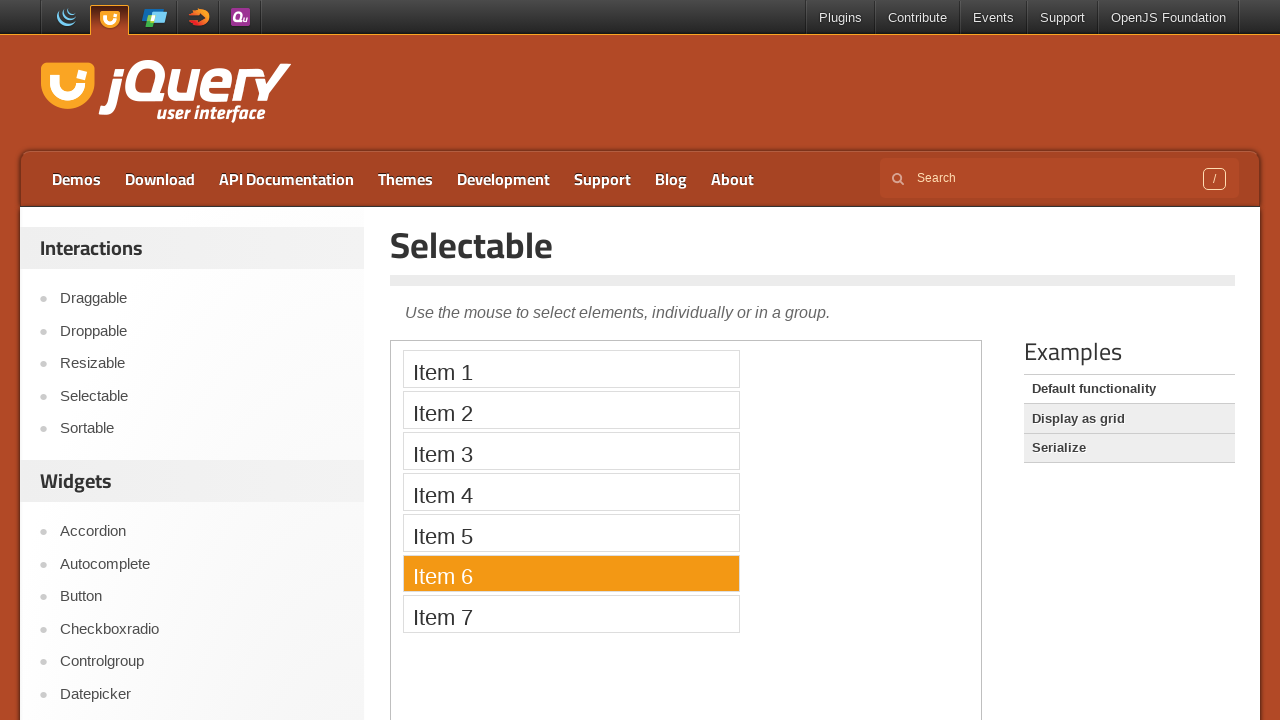

Clicked selectable item 7 at (571, 614) on iframe.demo-frame >> internal:control=enter-frame >> #selectable li >> nth=6
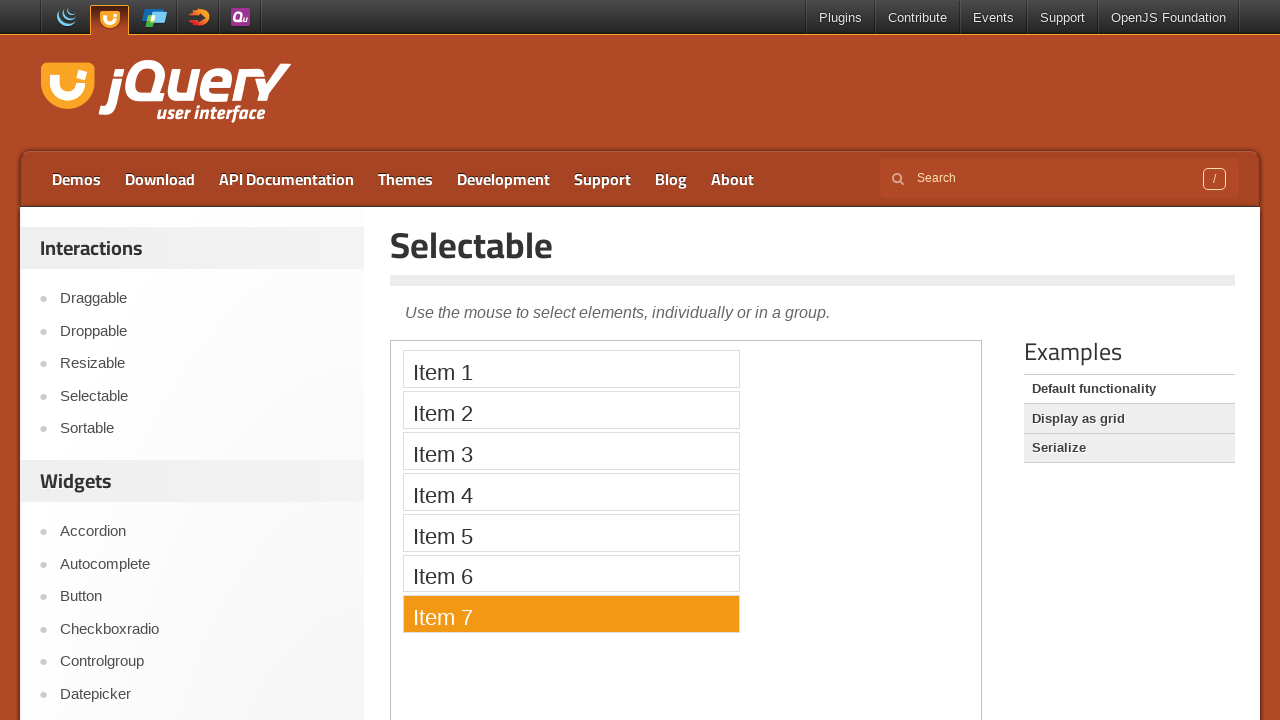

Waited 500ms after clicking item 7
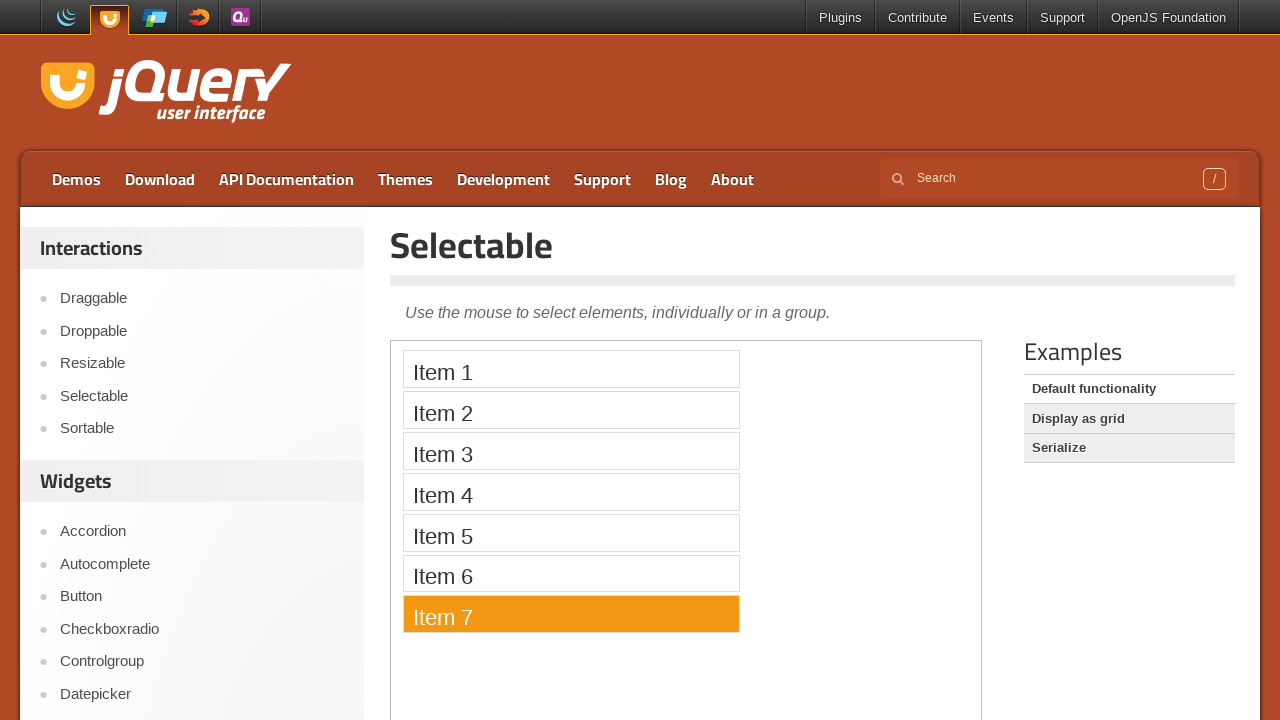

Waited for demo list section to load
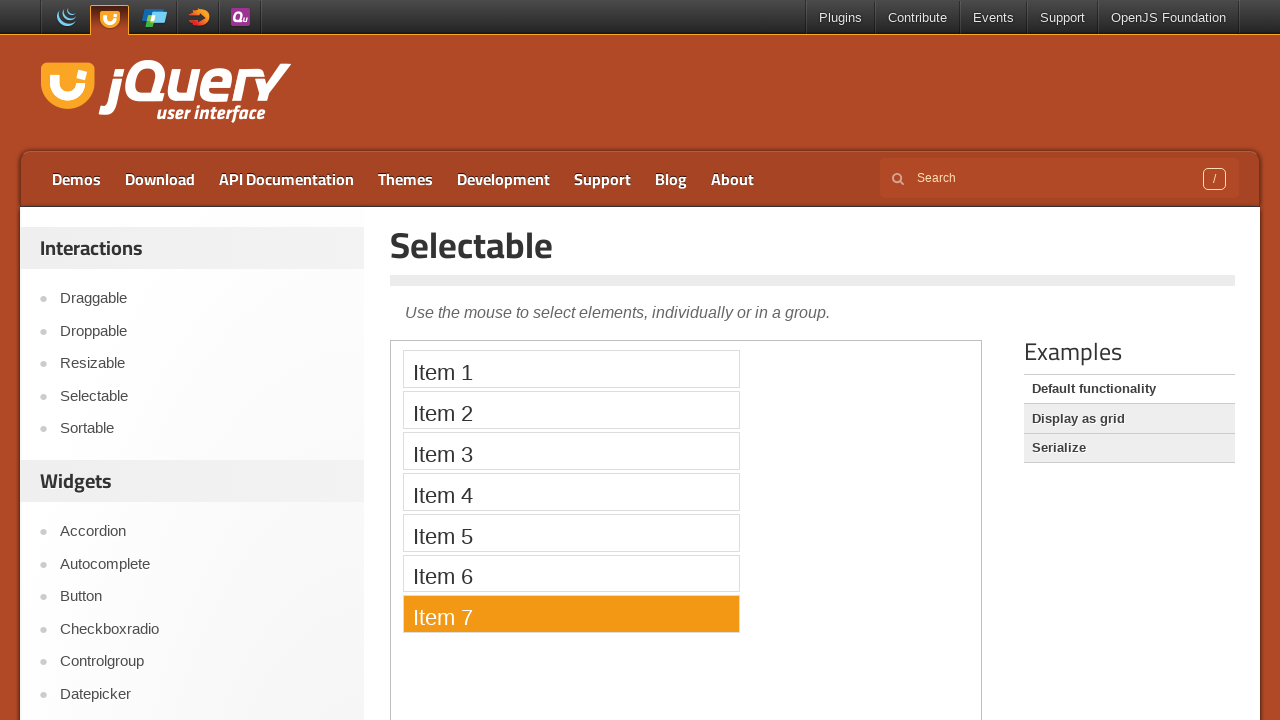

Found 3 example links in demo list
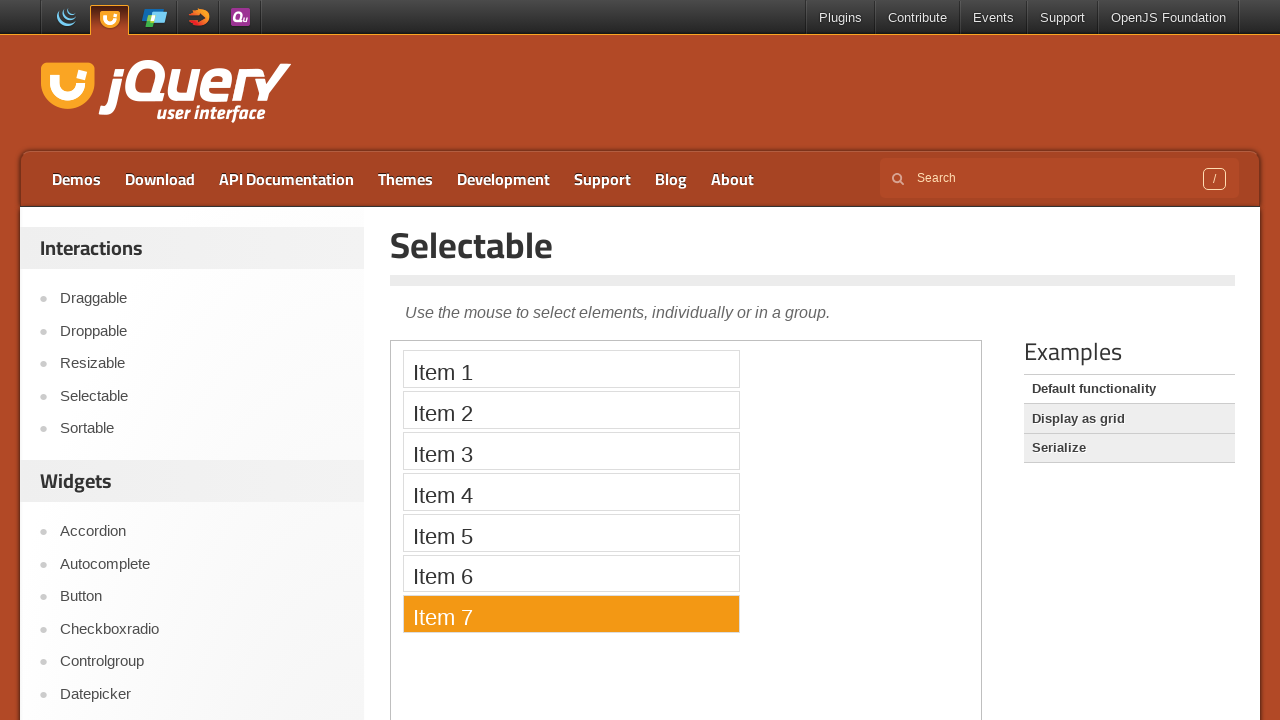

Clicked example link 1 at (1129, 389) on div.demo-list ul li a >> nth=0
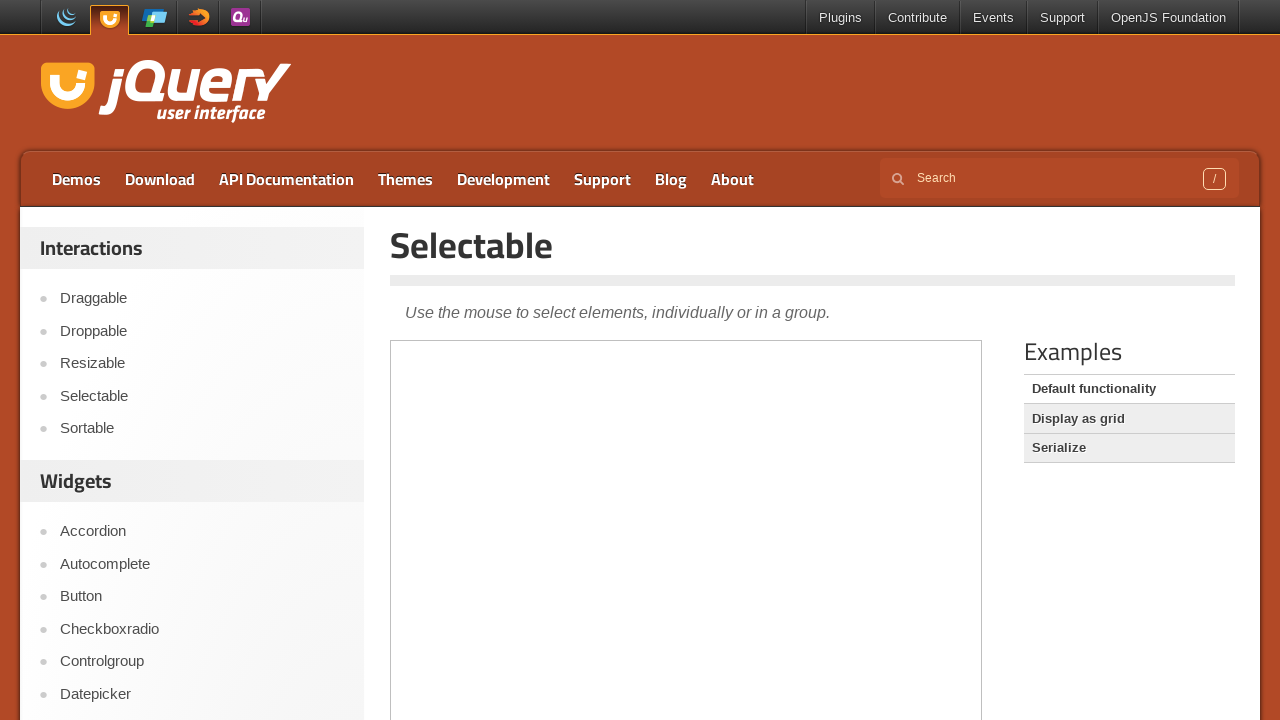

Waited 500ms after clicking link 1
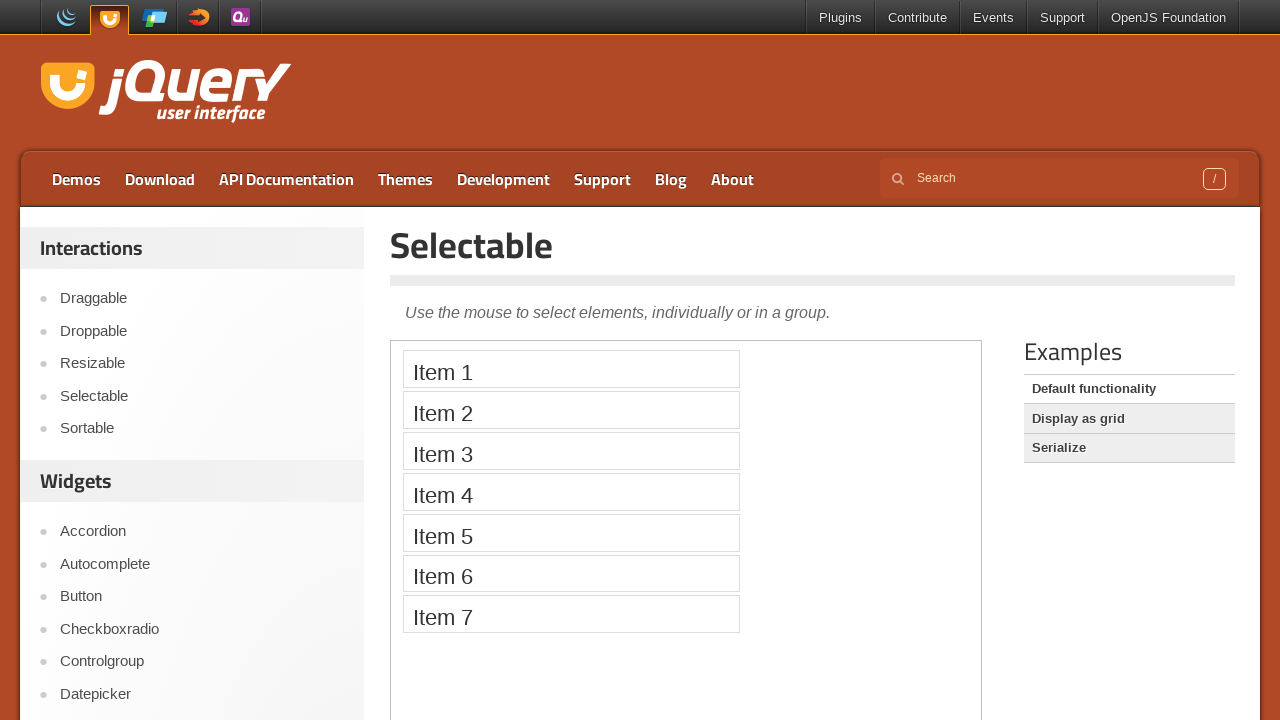

Clicked example link 2 at (1129, 419) on div.demo-list ul li a >> nth=1
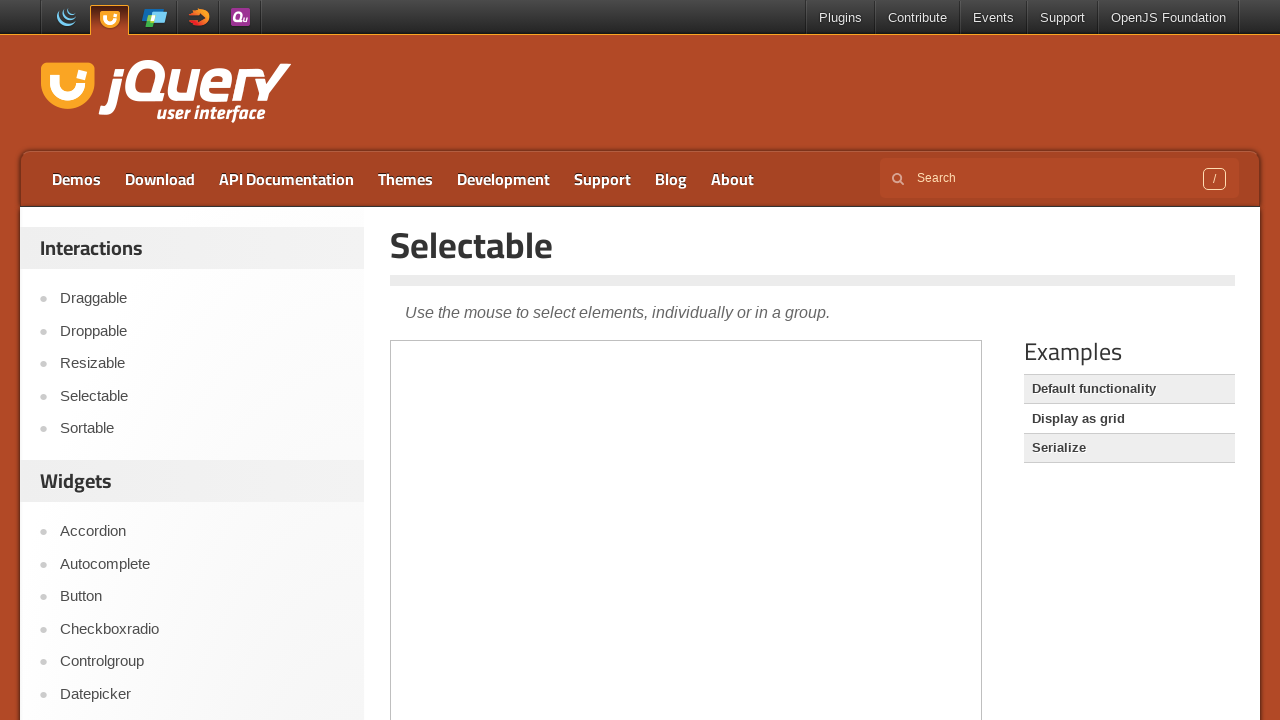

Waited 500ms after clicking link 2
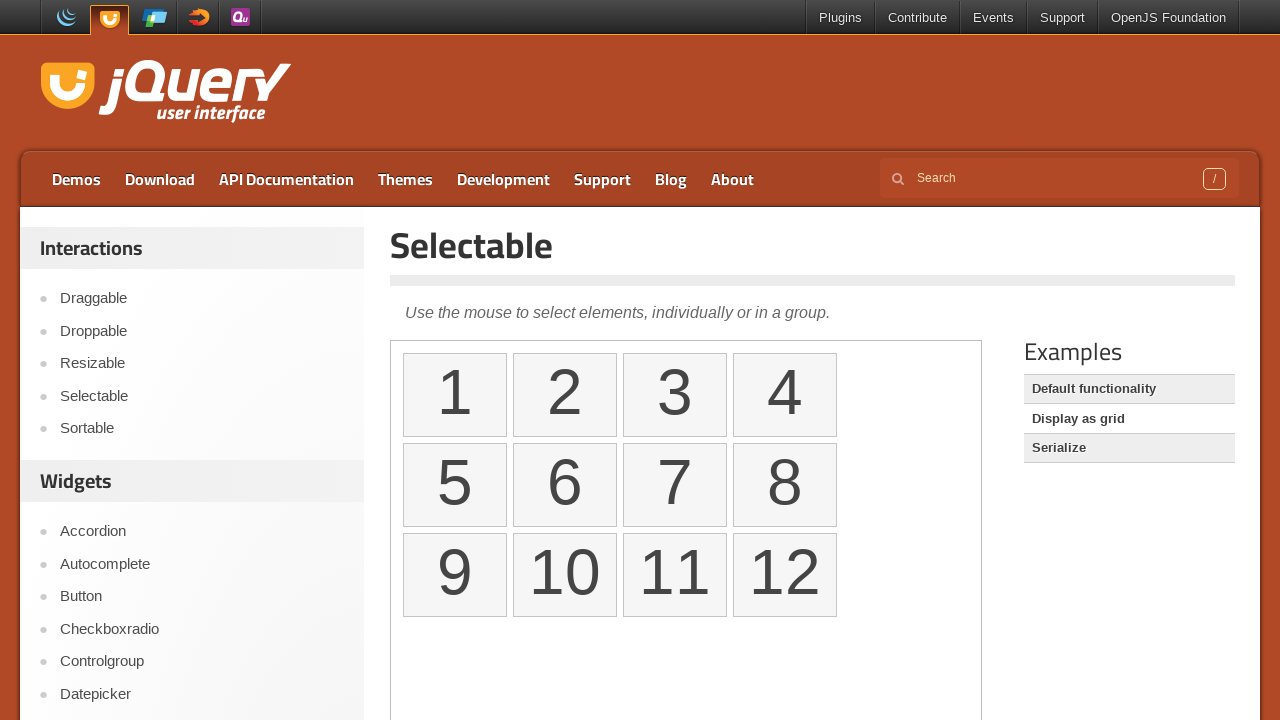

Clicked example link 3 at (1129, 448) on div.demo-list ul li a >> nth=2
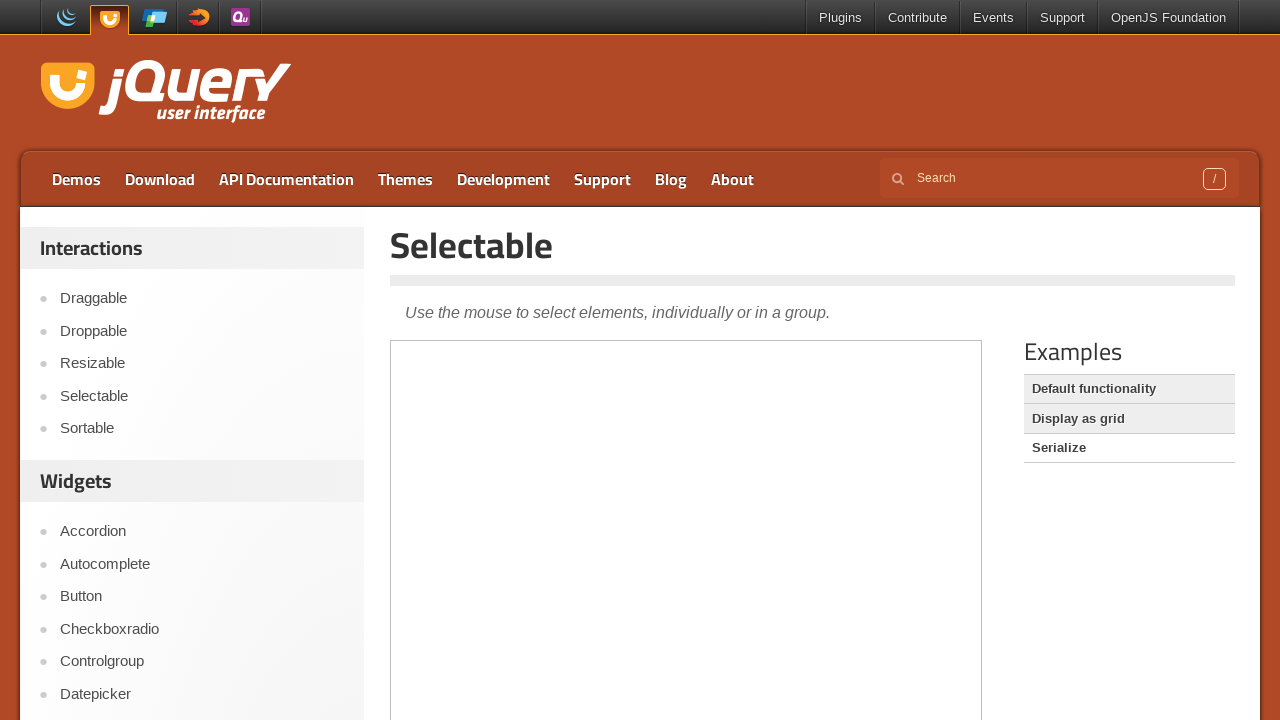

Waited 500ms after clicking link 3
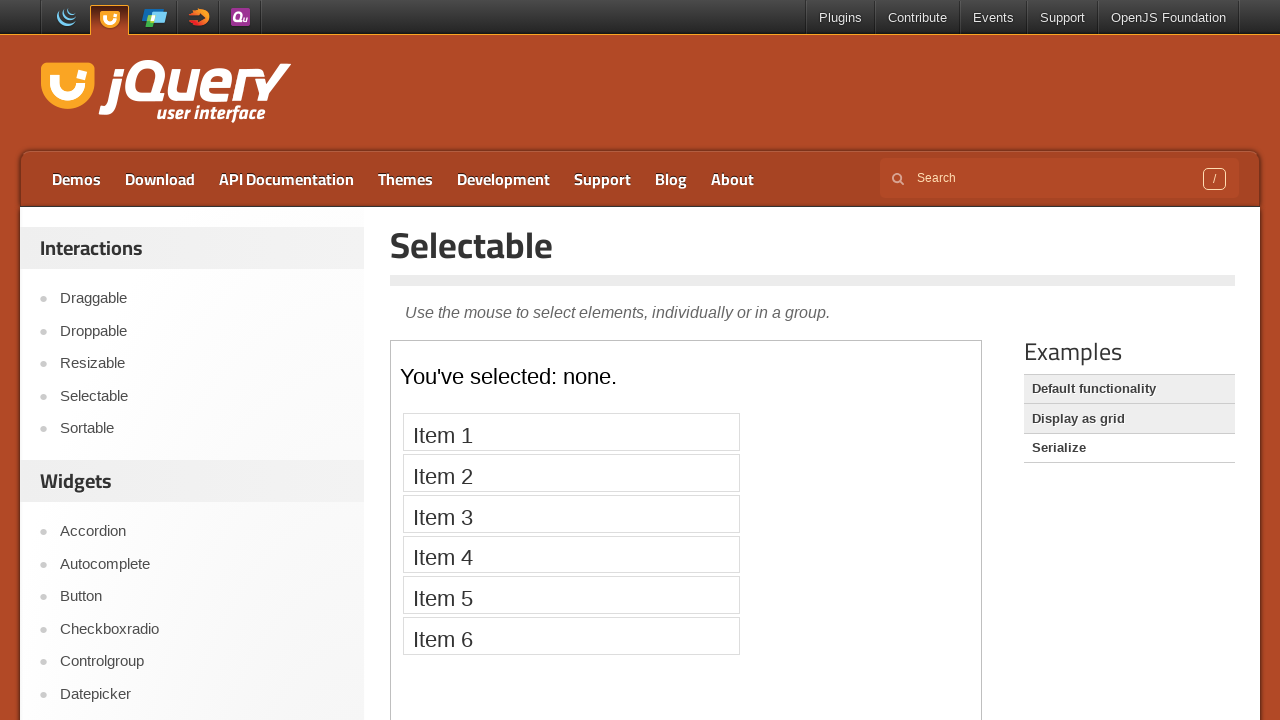

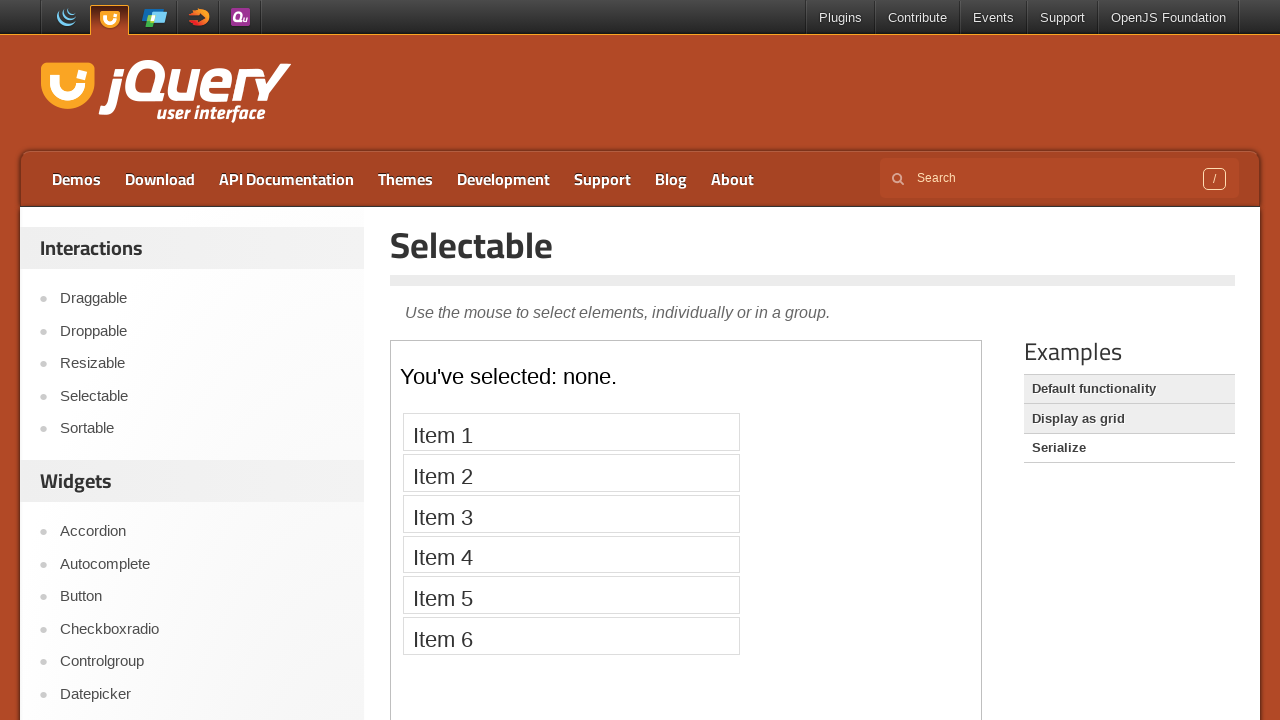